Tests dropdown functionality by selecting options using different methods (index, value, visible text), verifying the dropdown contains expected options, and checking the dropdown size.

Starting URL: https://the-internet.herokuapp.com/dropdown

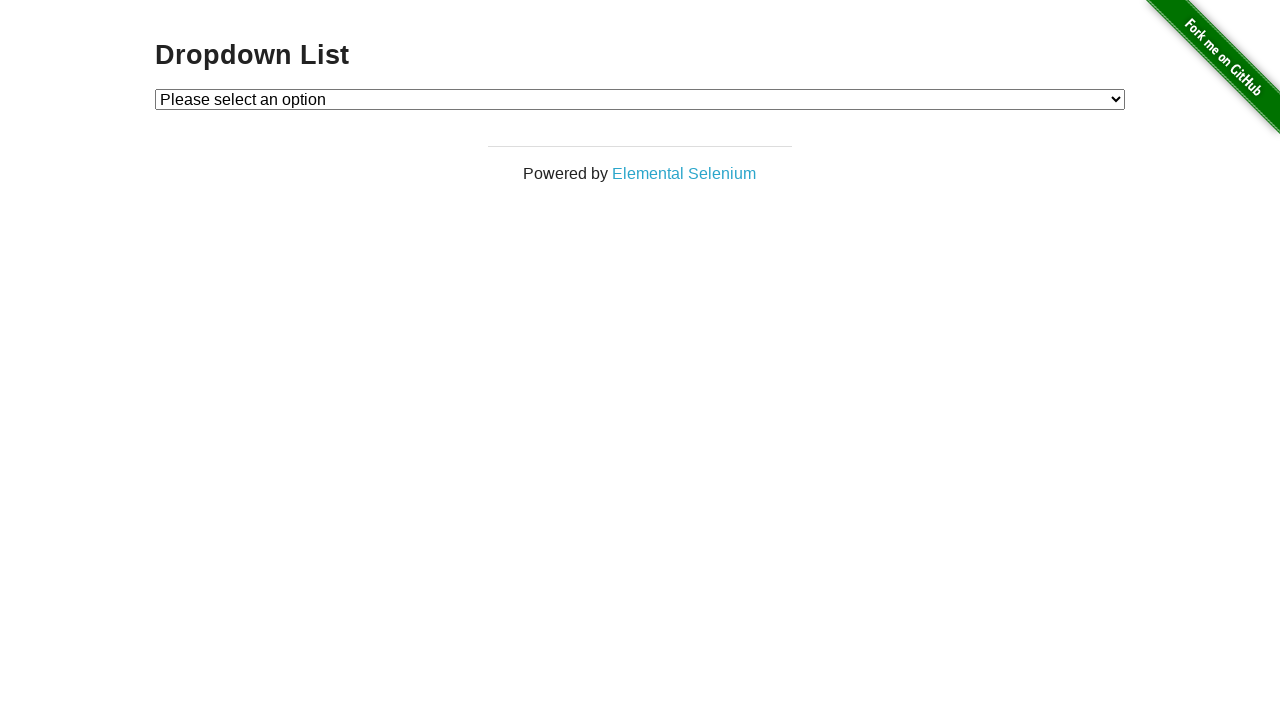

Clicked on dropdown to open it at (640, 99) on #dropdown
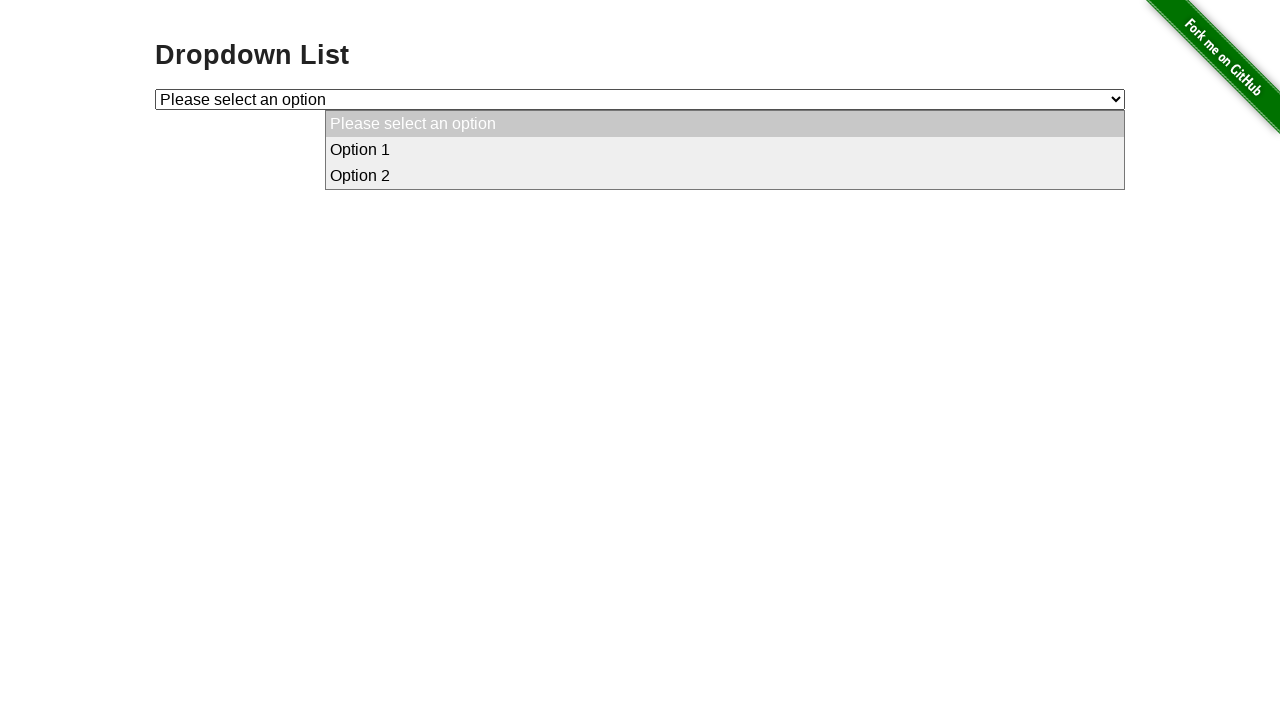

Selected Option 1 using index 1 on #dropdown
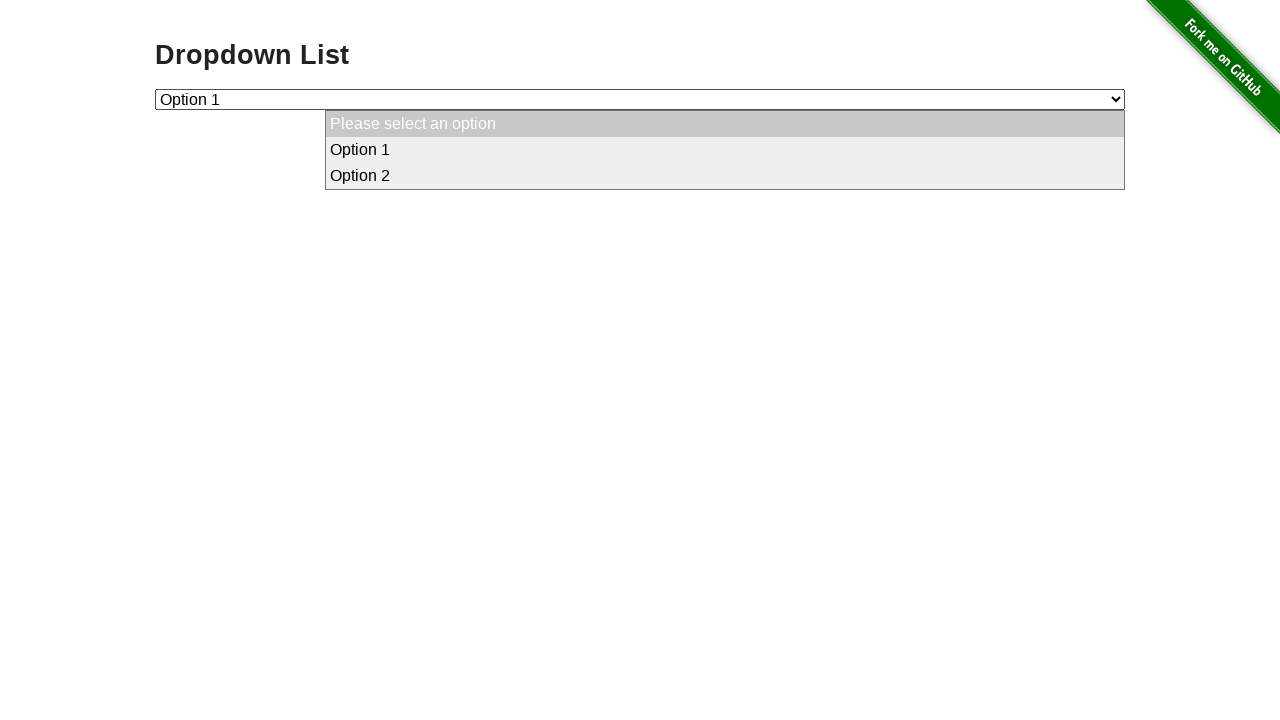

Selected Option 2 by value '2' on #dropdown
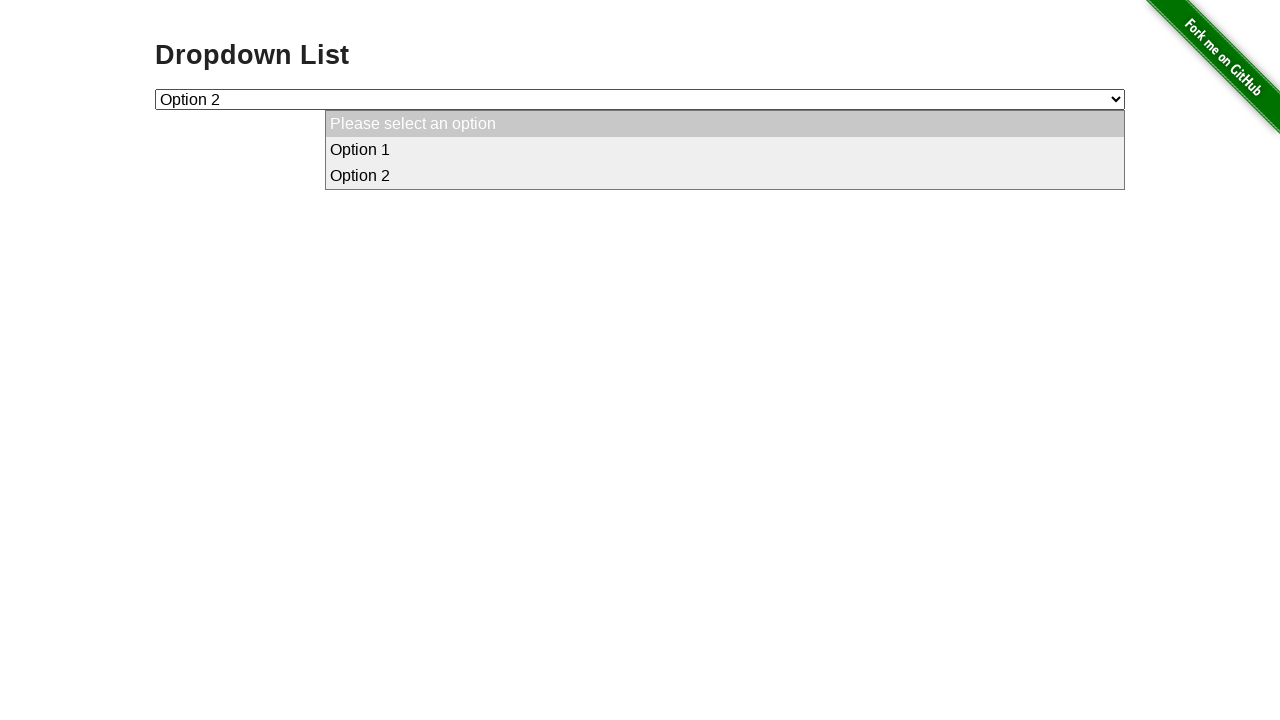

Selected Option 1 by visible text label on #dropdown
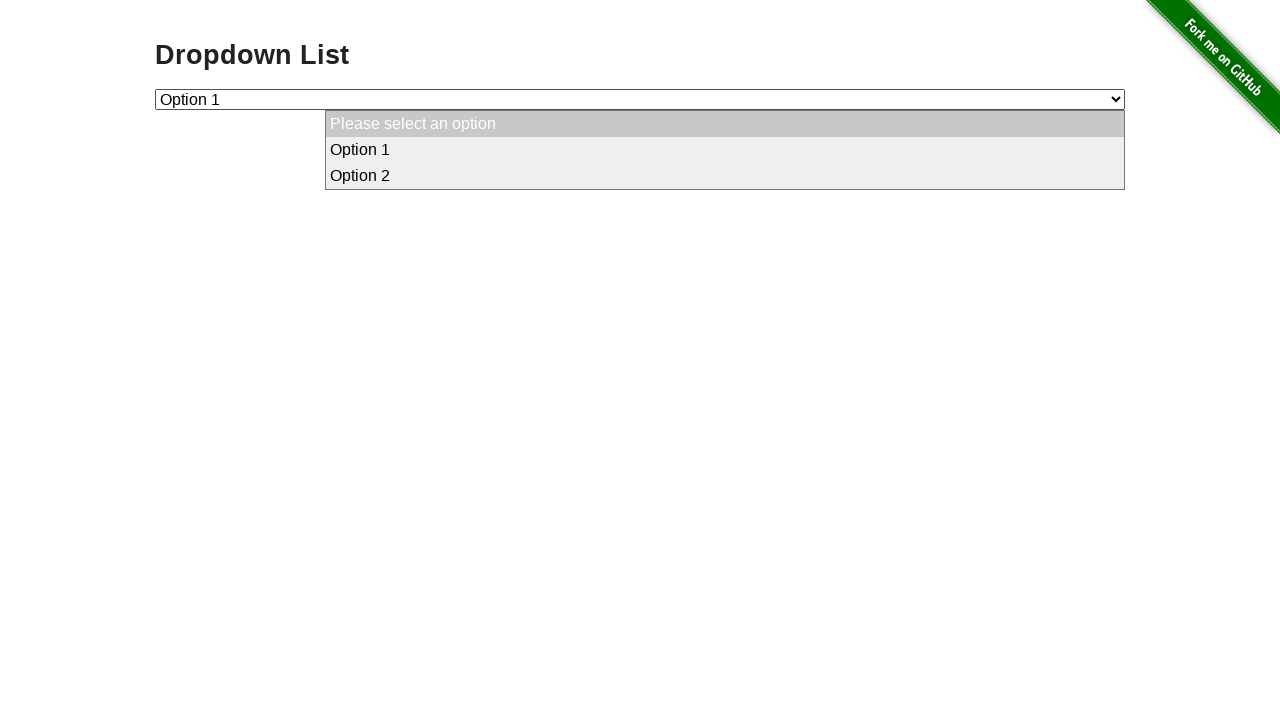

Located Option 2 element in dropdown
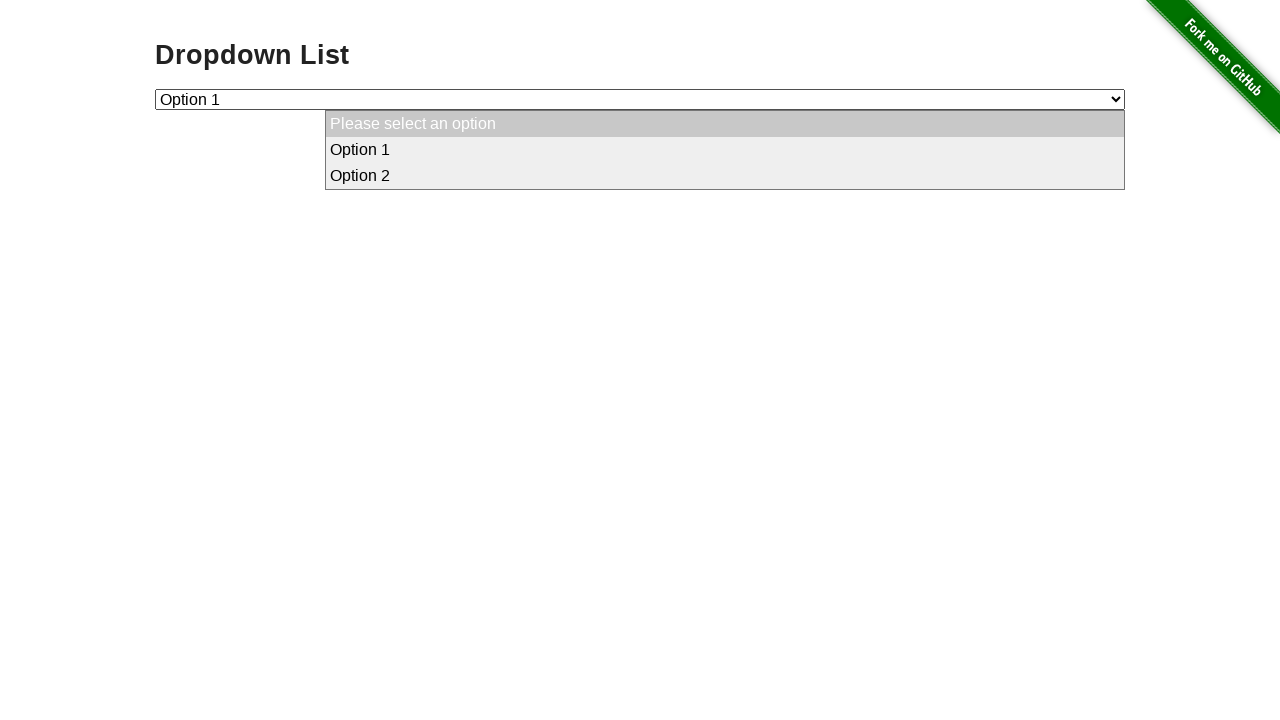

Verified Option 2 exists in dropdown (assertion passed)
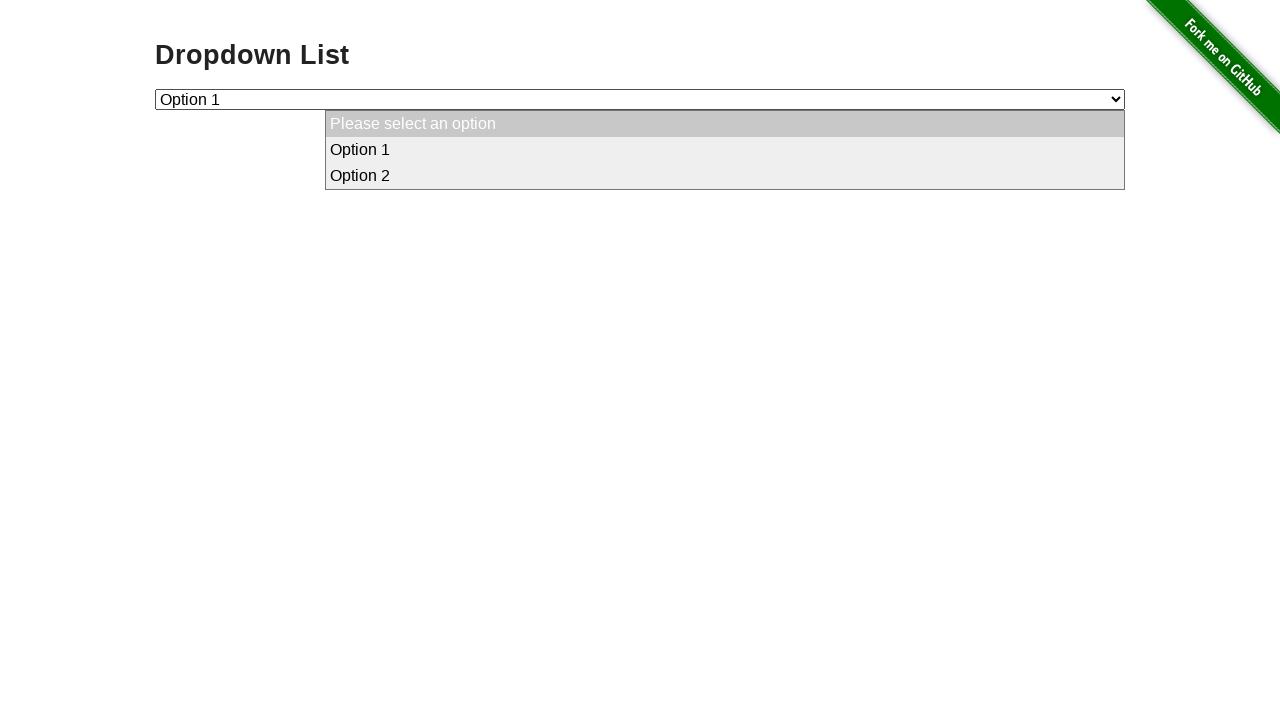

Located all option elements in dropdown
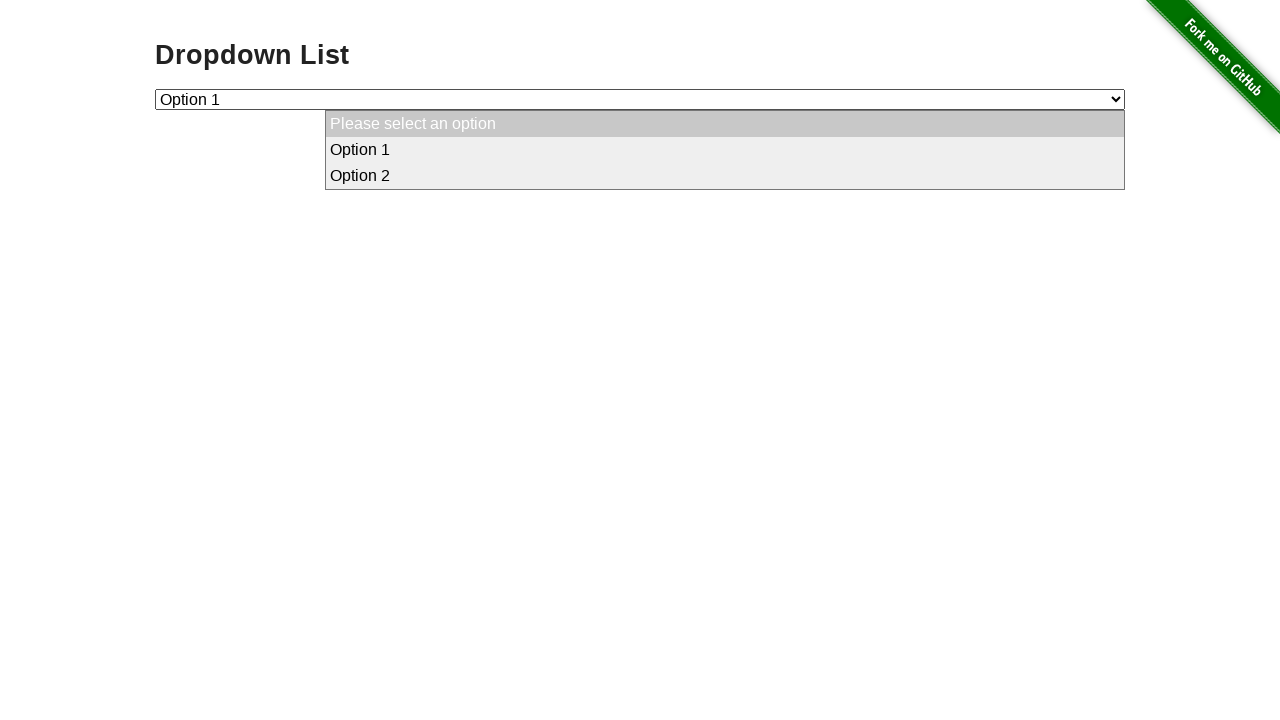

Counted dropdown options: 3 total options
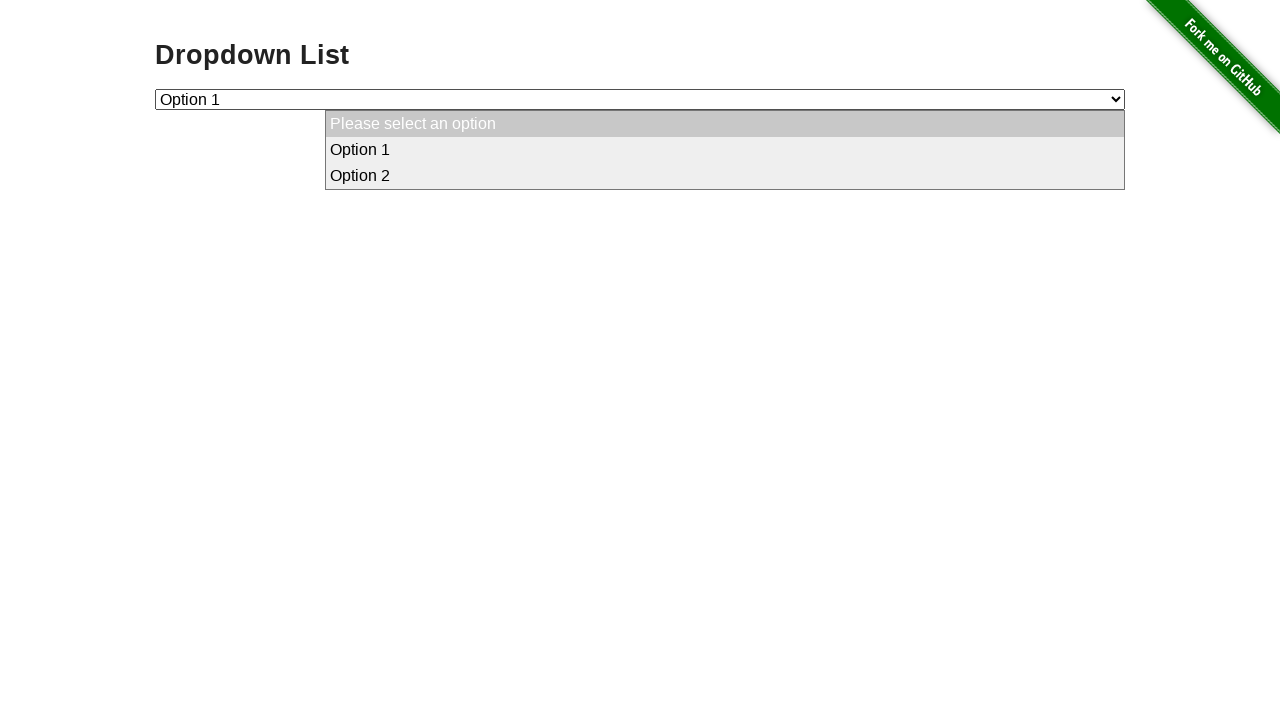

Verified dropdown contains exactly 3 options (including placeholder)
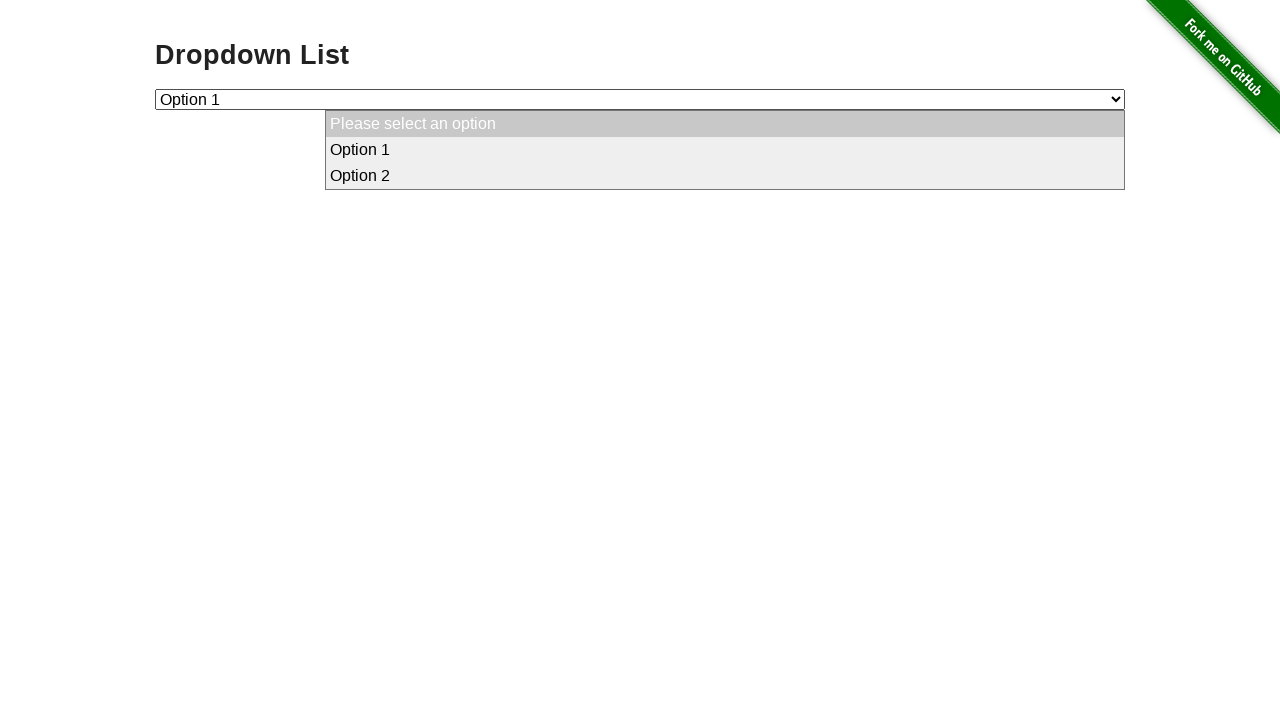

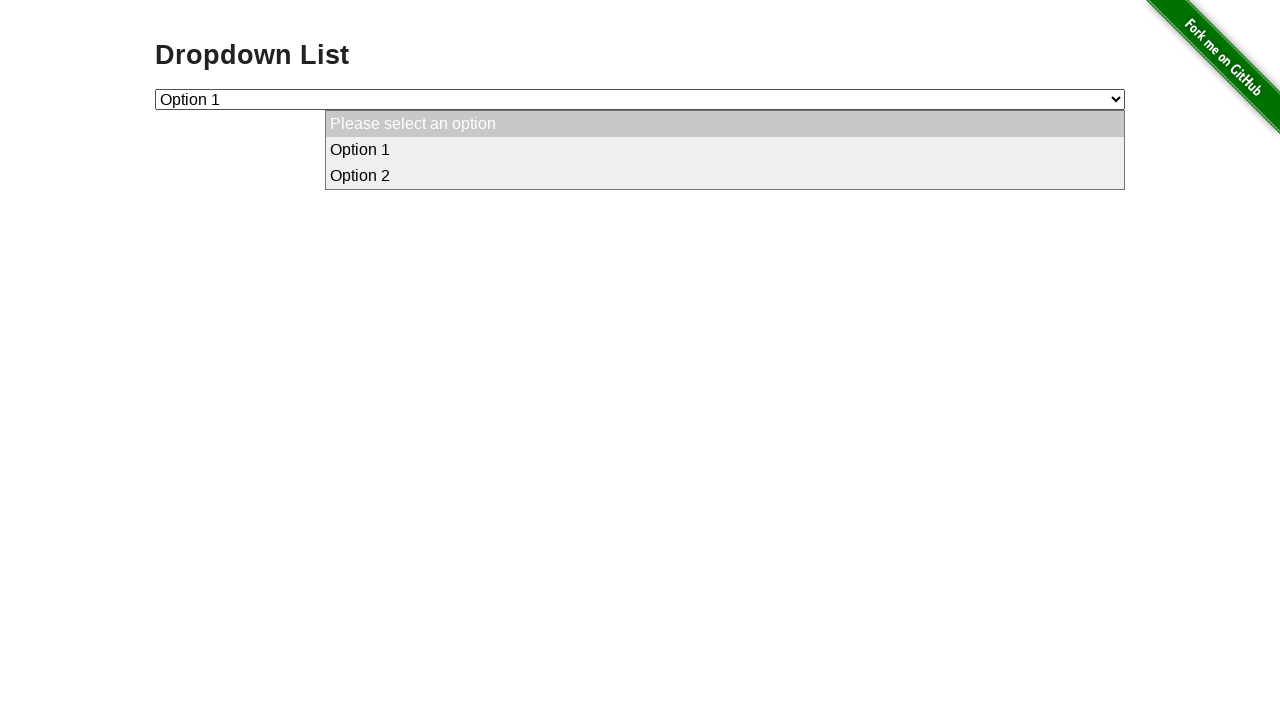